Tests various element finding and interaction methods including filling forms, clicking buttons and links on a sample testing website

Starting URL: https://artoftesting.com/samplesiteforselenium

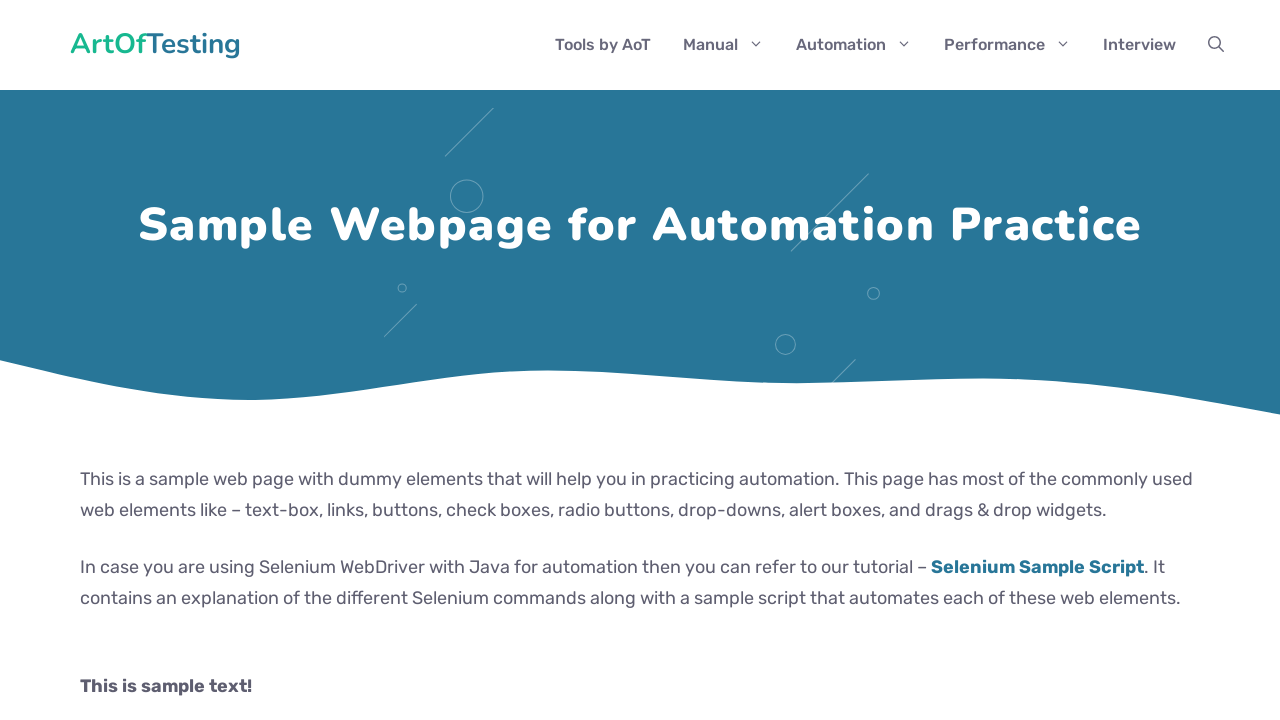

Filled first name field with 'vikas' on #fname
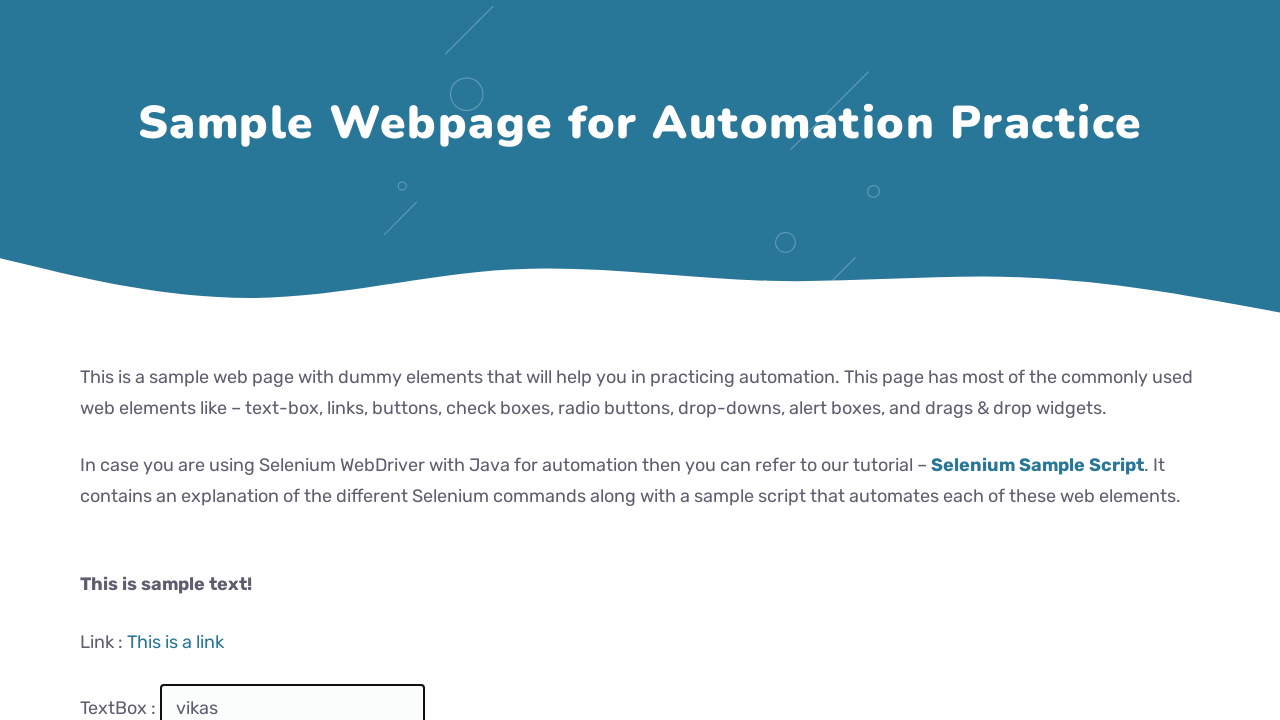

Clicked the Submit button at (202, 360) on button:has-text('Submit')
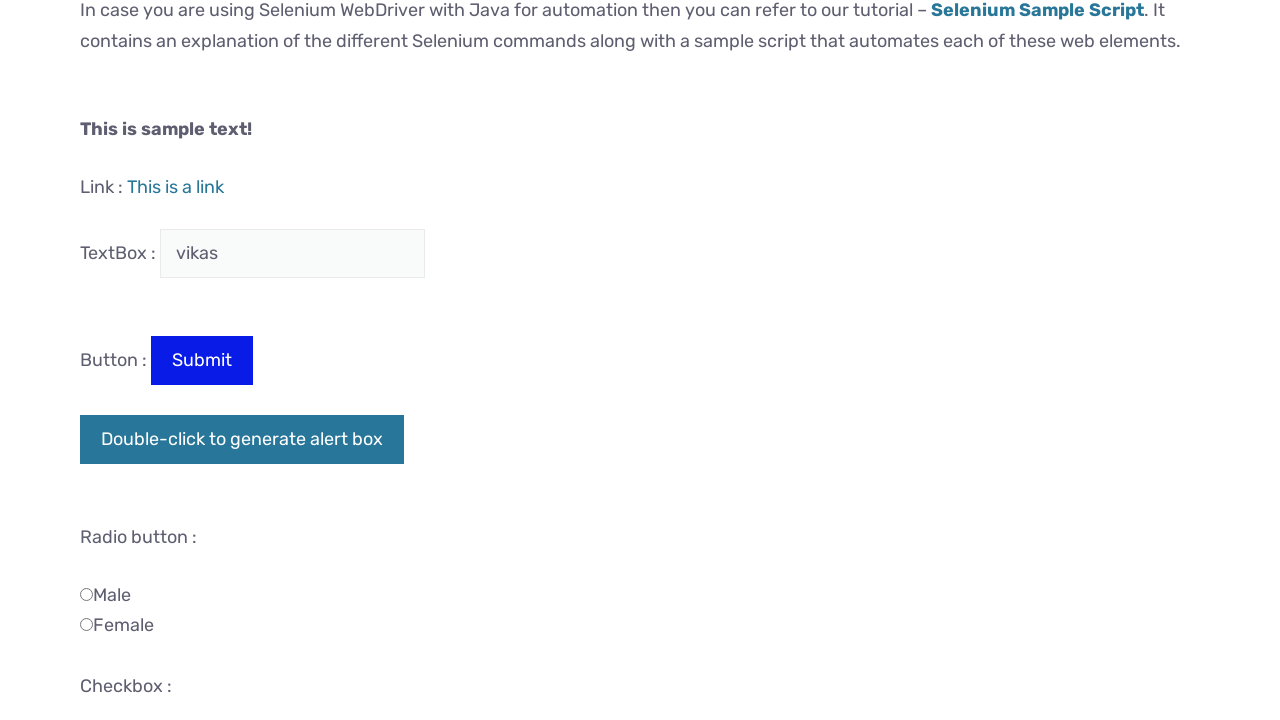

Clicked the link within the commonWebElements section at (176, 187) on #commonWebElements a
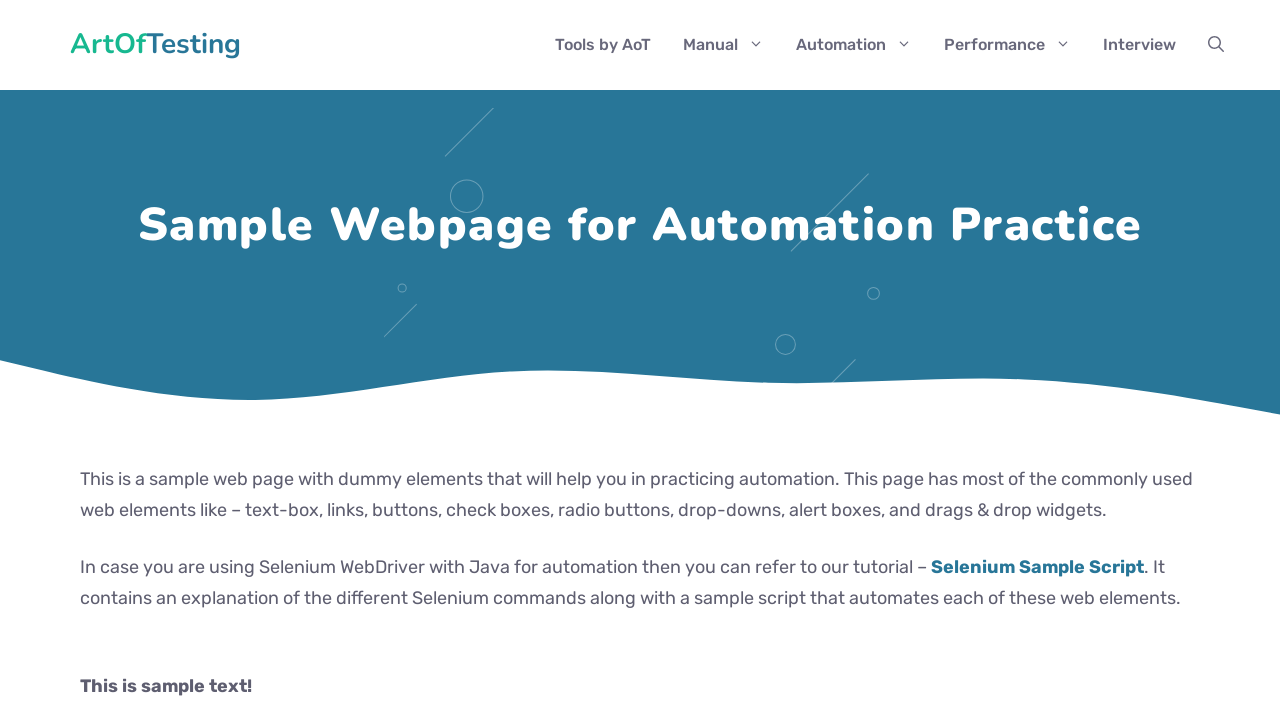

Retrieved all links on the page
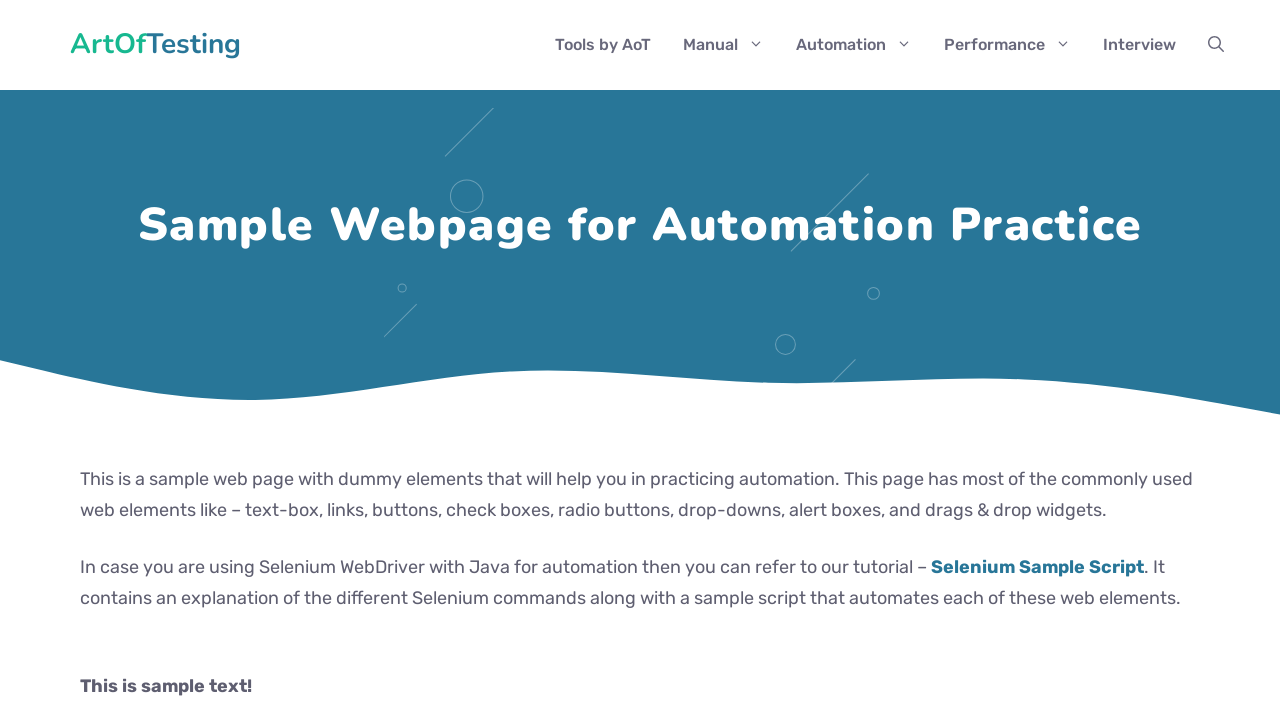

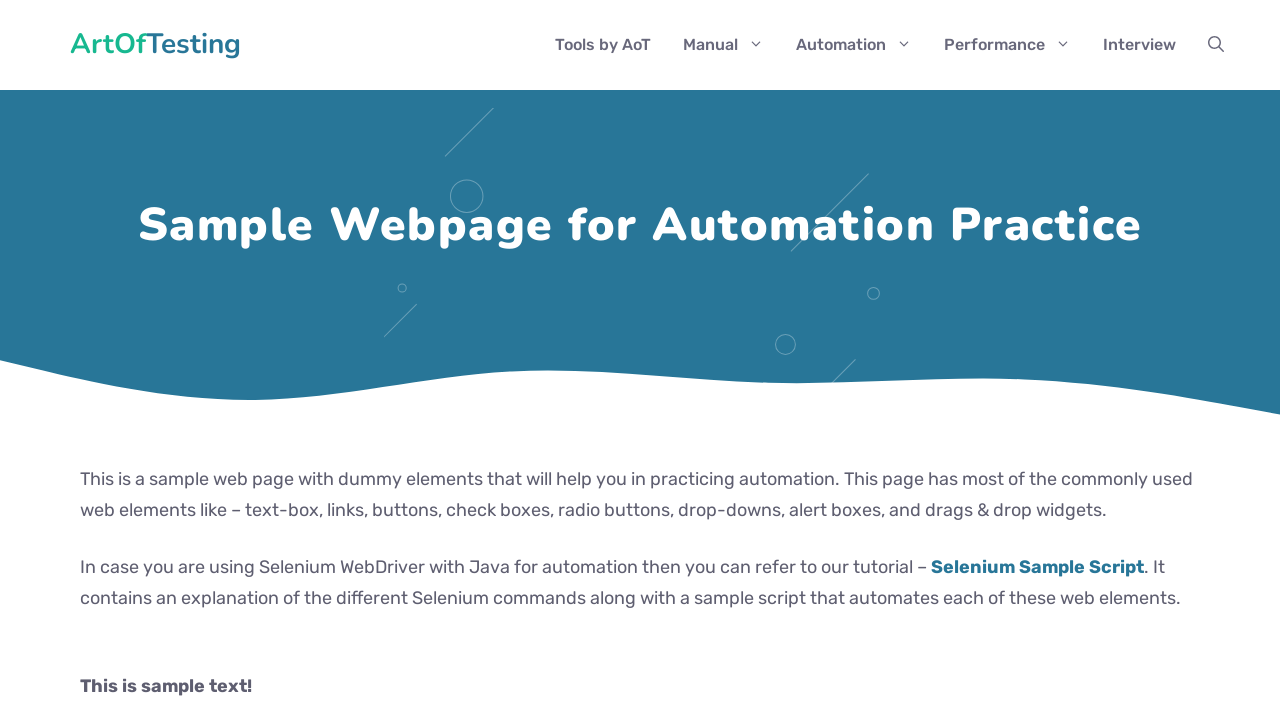